Tests drag and drop functionality by dragging an element and dropping it into a target area on the jQuery UI demo page

Starting URL: https://jqueryui.com/droppable/

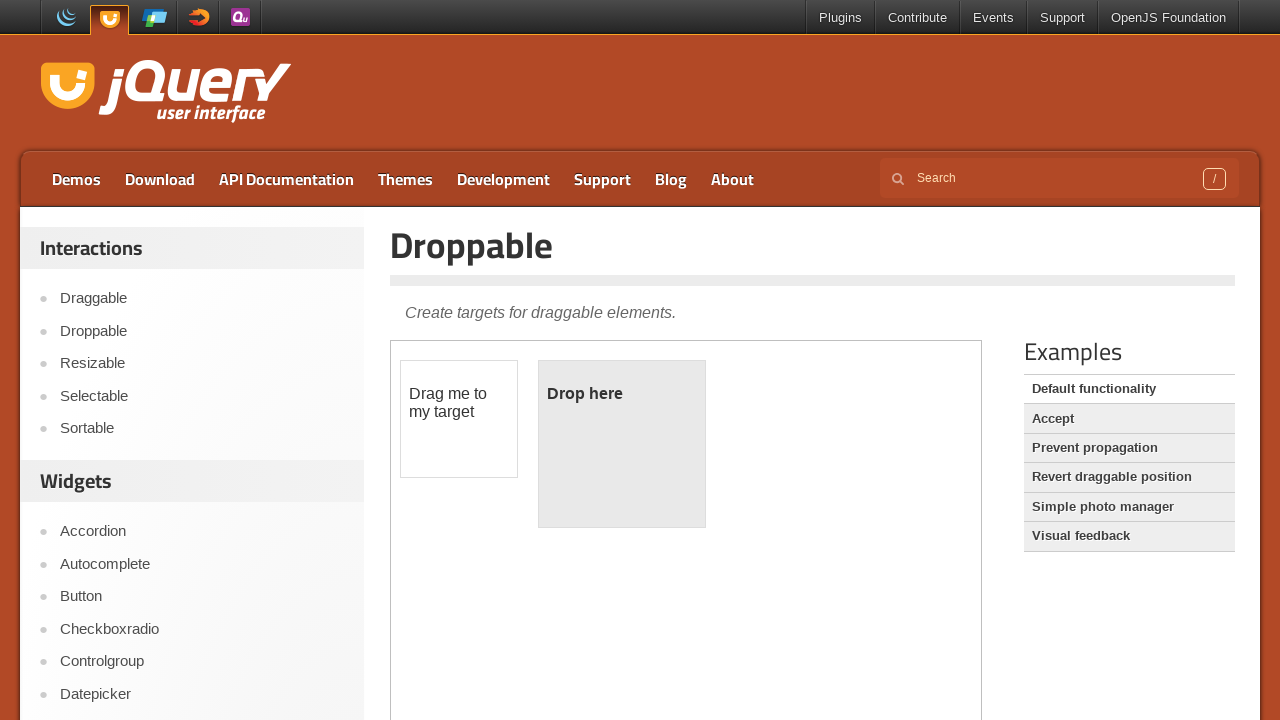

Located the iframe containing the drag and drop demo
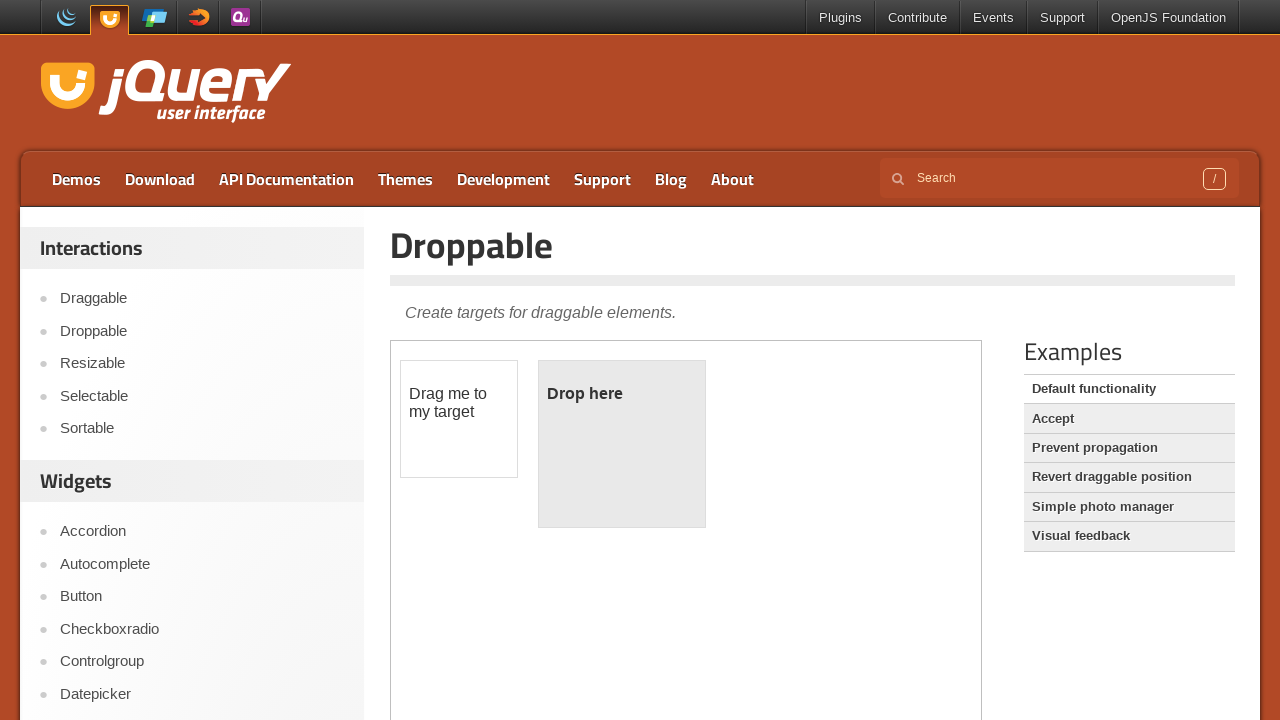

Located the draggable element
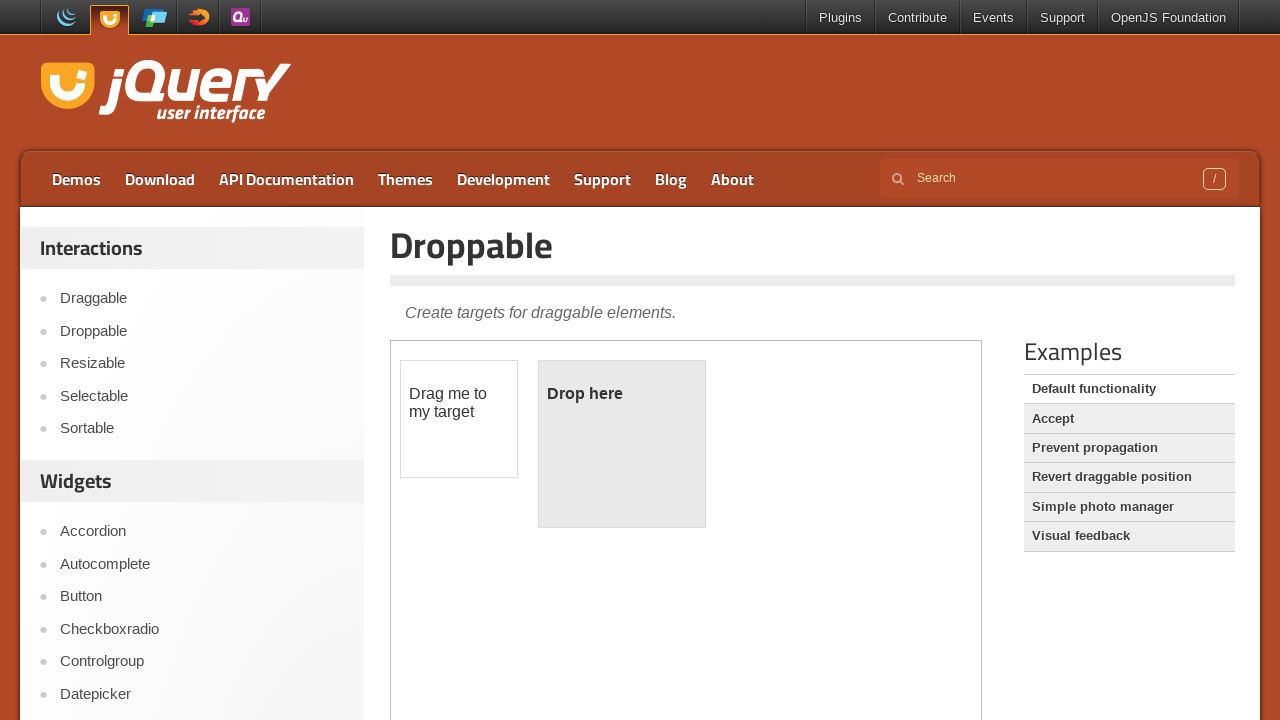

Located the droppable target area
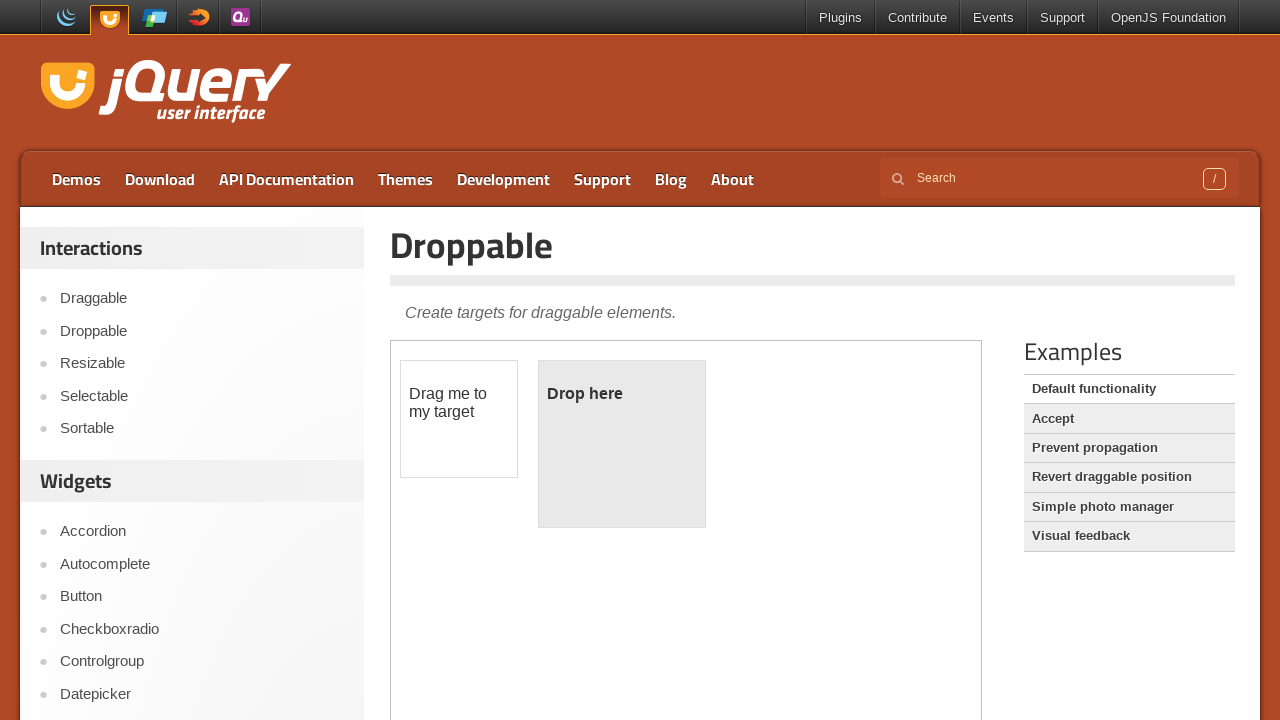

Dragged the draggable element and dropped it into the droppable target area at (622, 444)
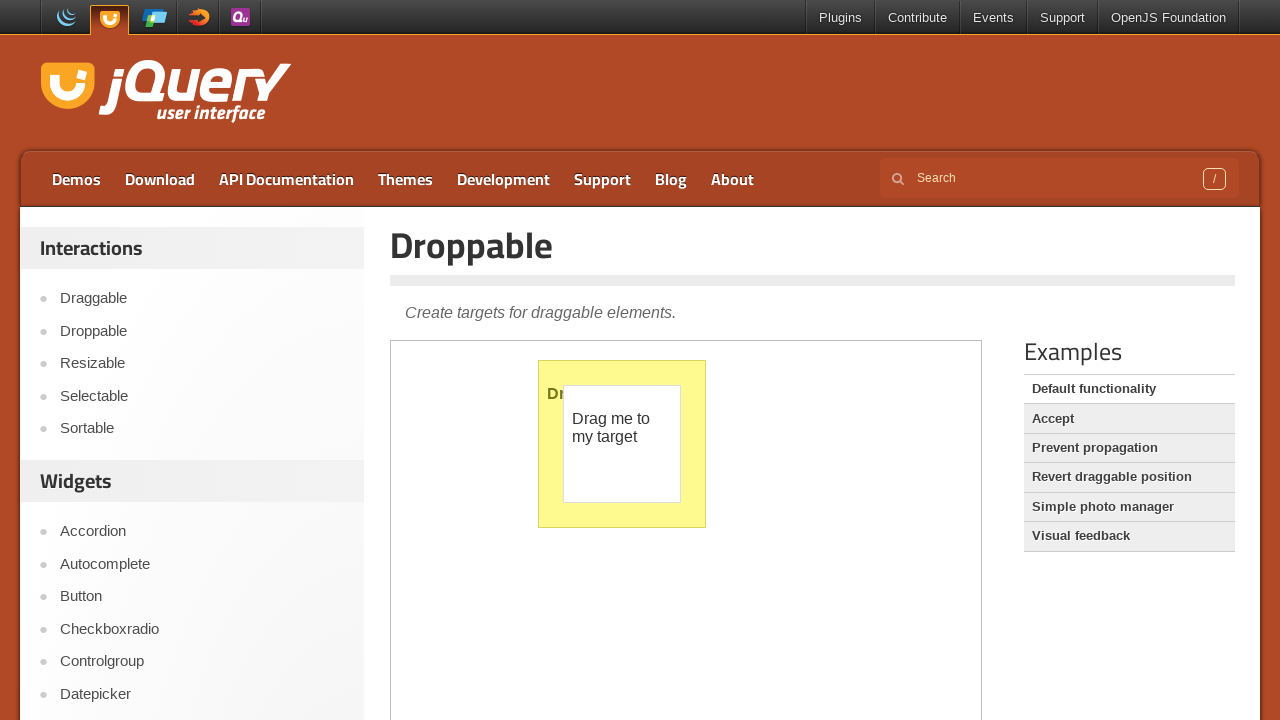

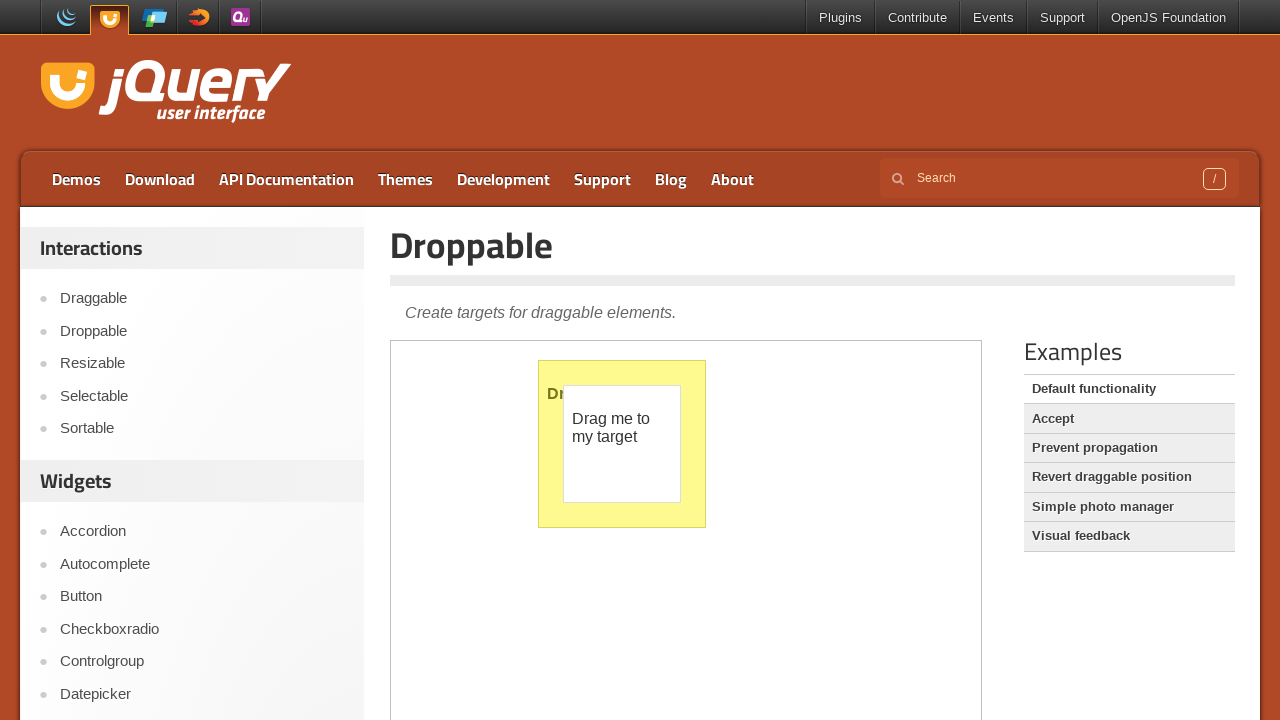